Tests navigation on Rediff.com by handling popup windows, clicking a link, navigating back, and counting all links on the page

Starting URL: http://www.rediff.com/

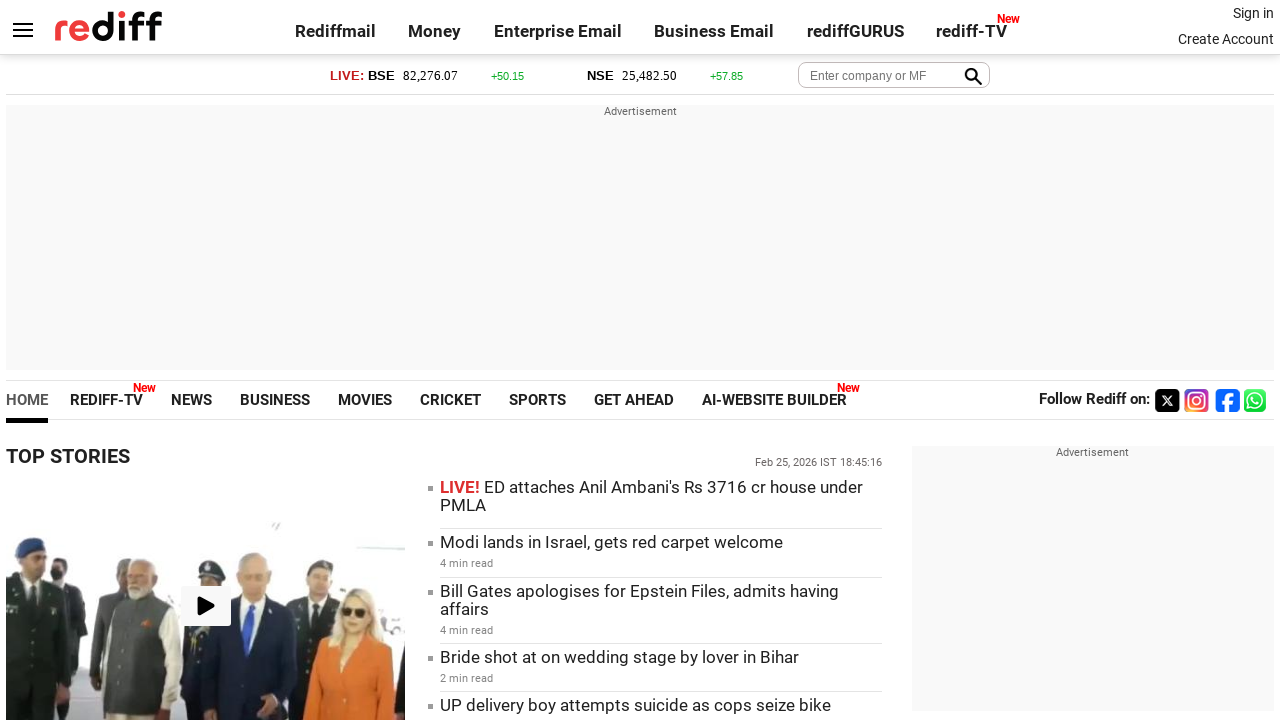

Clicked link with class 'curhand' at (176, 361) on .curhand
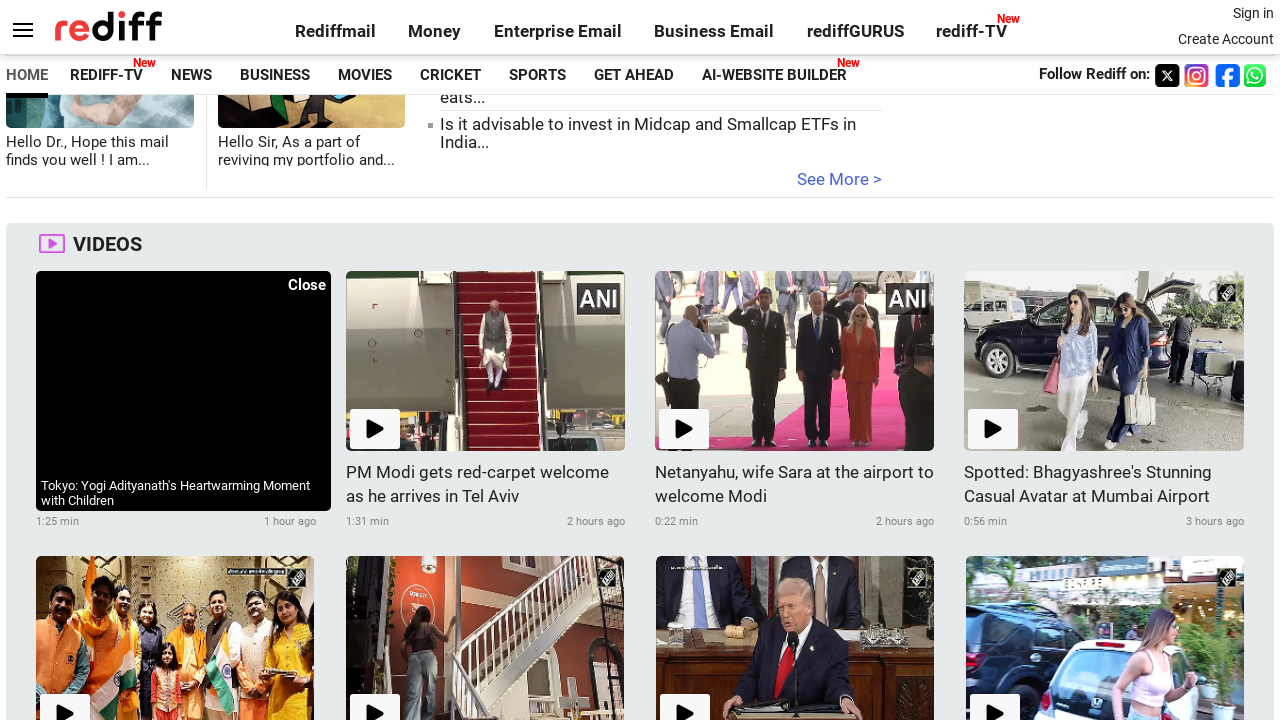

Navigated back to previous page
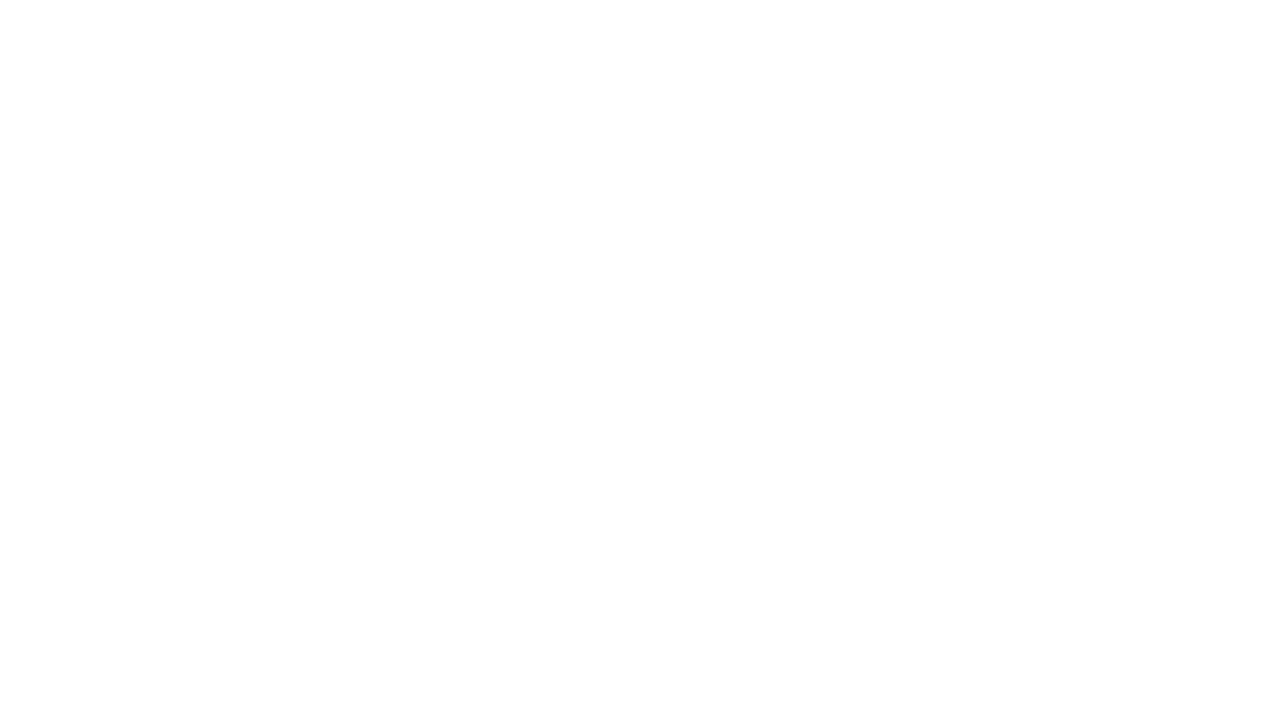

Counted all links on page: 0 total links found
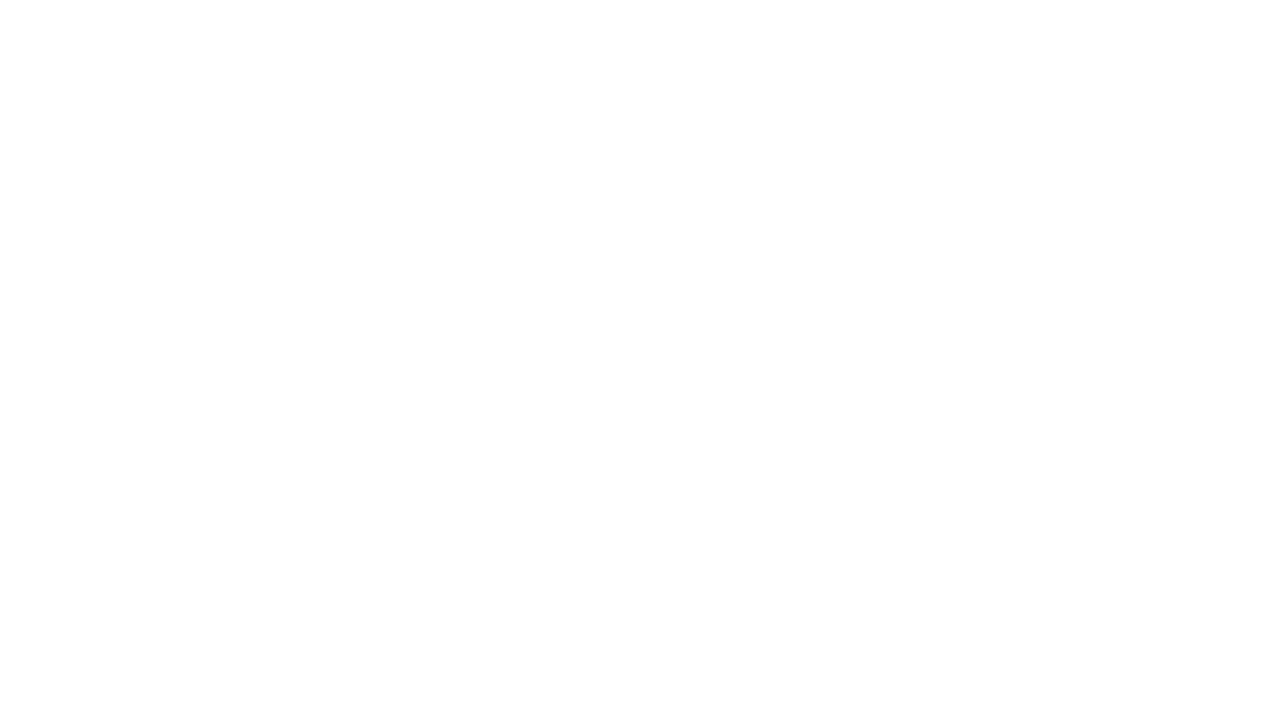

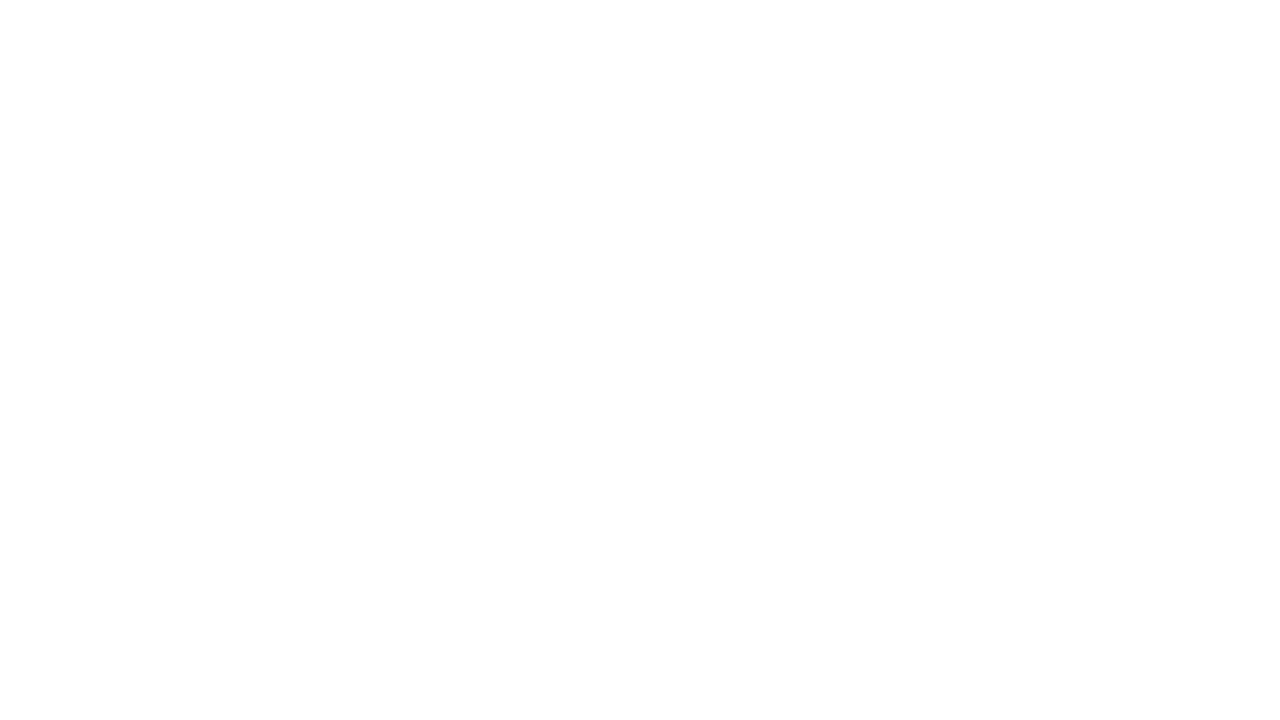